Tests scrolling functionality on the Pepperfry website by scrolling to the bottom of the page using JavaScript

Starting URL: https://www.pepperfry.com/

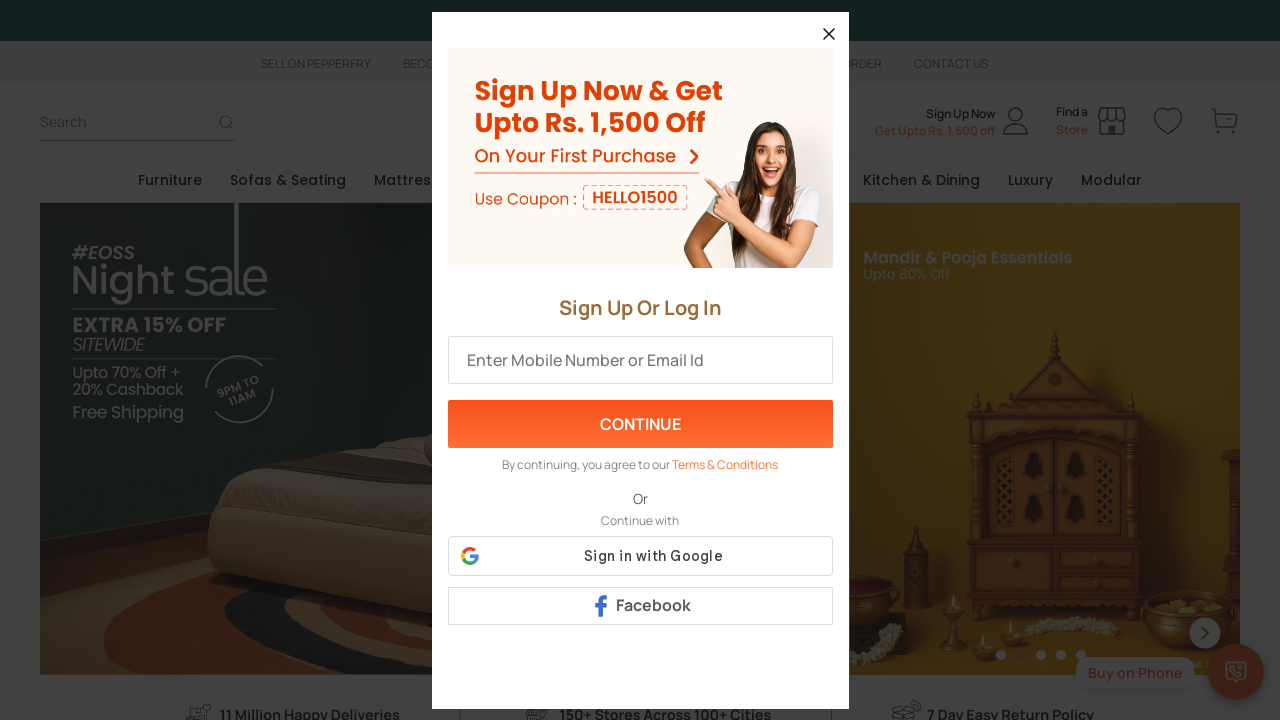

Scrolled to the bottom of the Pepperfry page using JavaScript
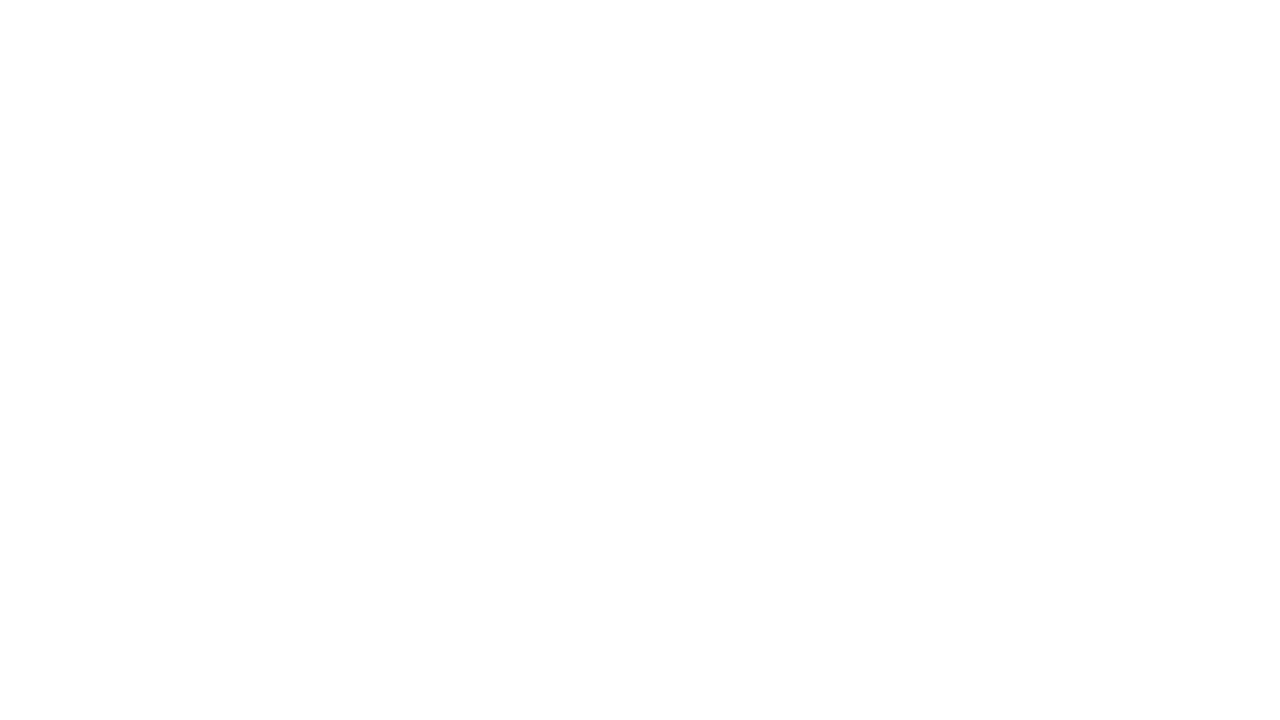

Waited 1 second for scroll animation to complete
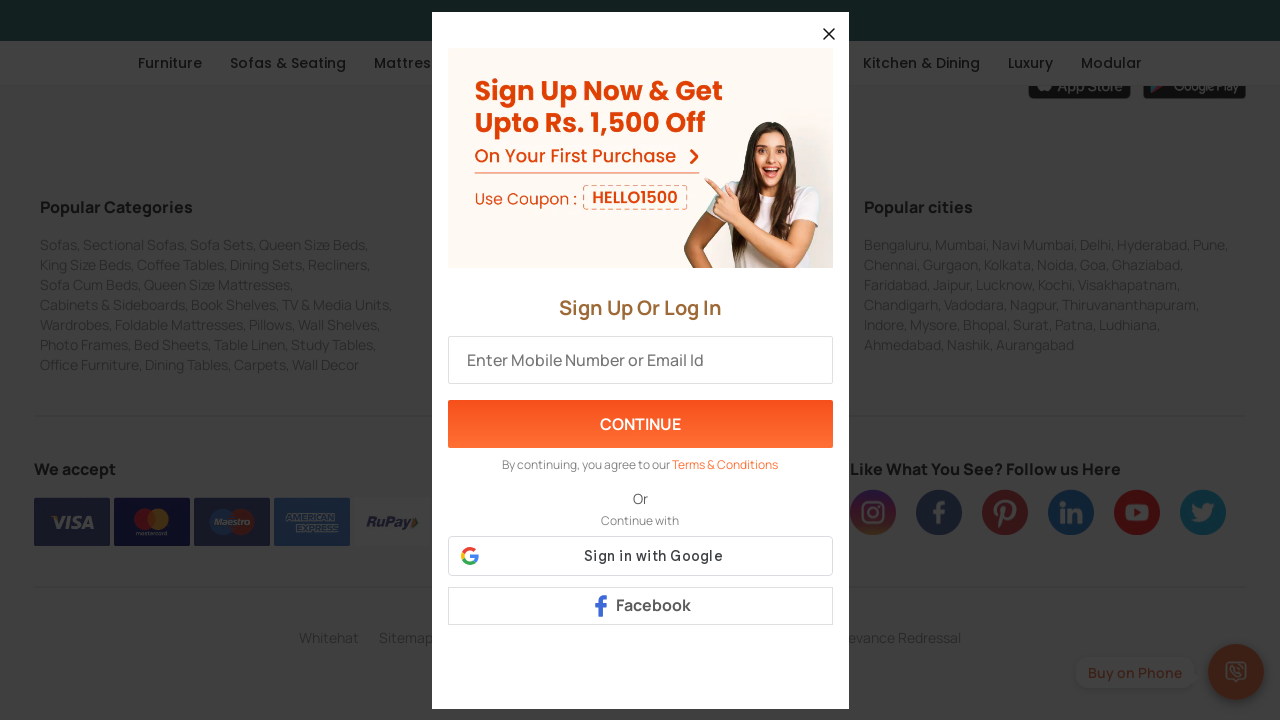

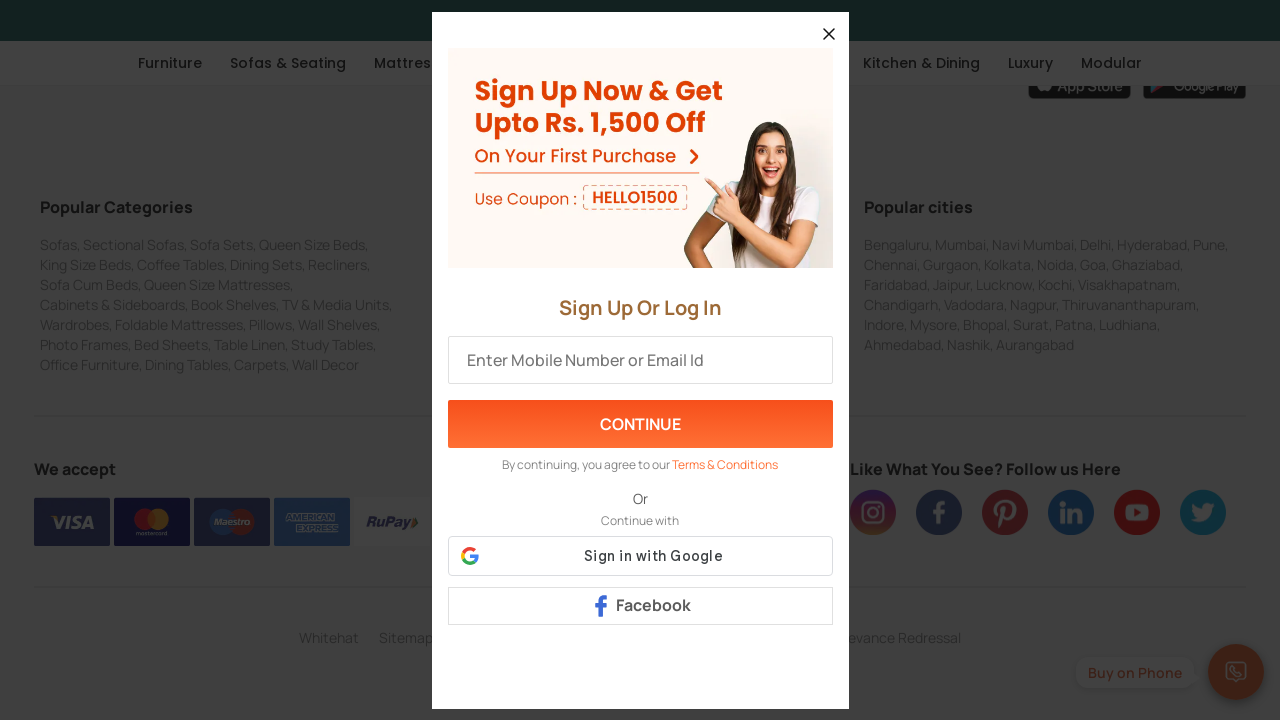